Navigates to a contact page and executes JavaScript to visually highlight all form elements with a red background and all links with a yellow background for visual inspection purposes.

Starting URL: https://www.testifyltd.com/contact

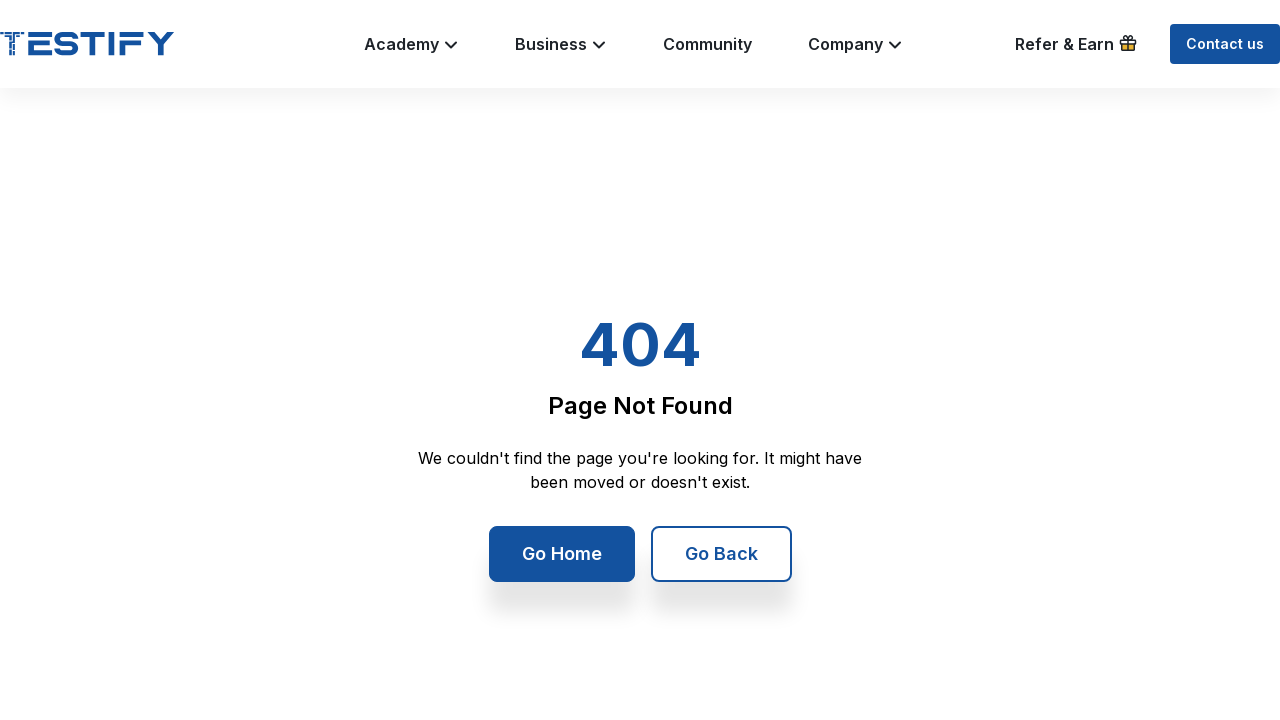

Navigated to contact page
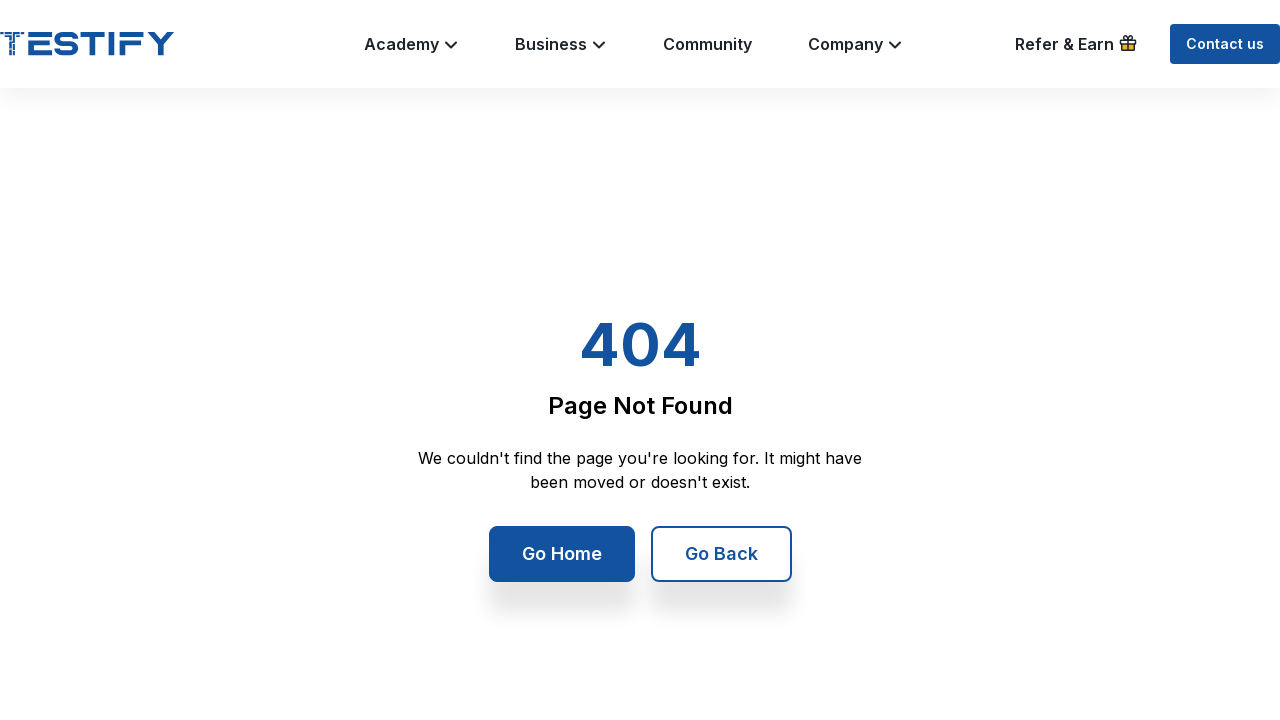

Highlighted all form elements with red background
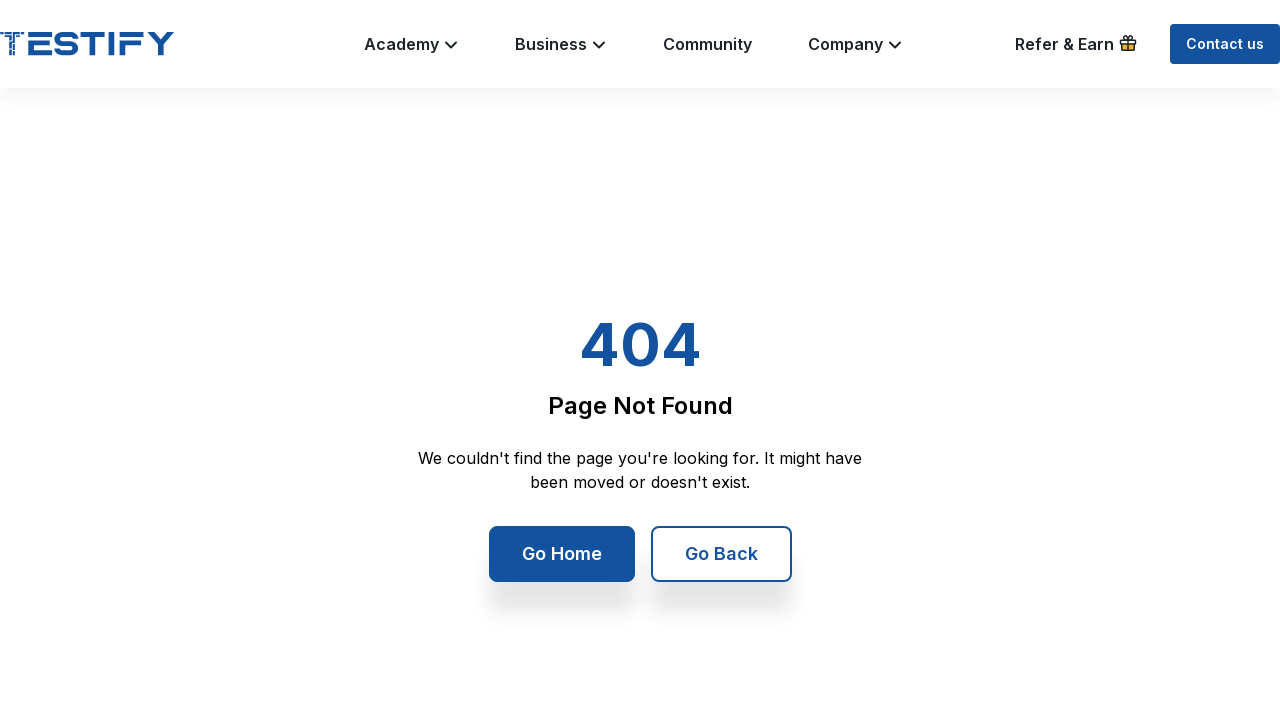

Highlighted all links with yellow background
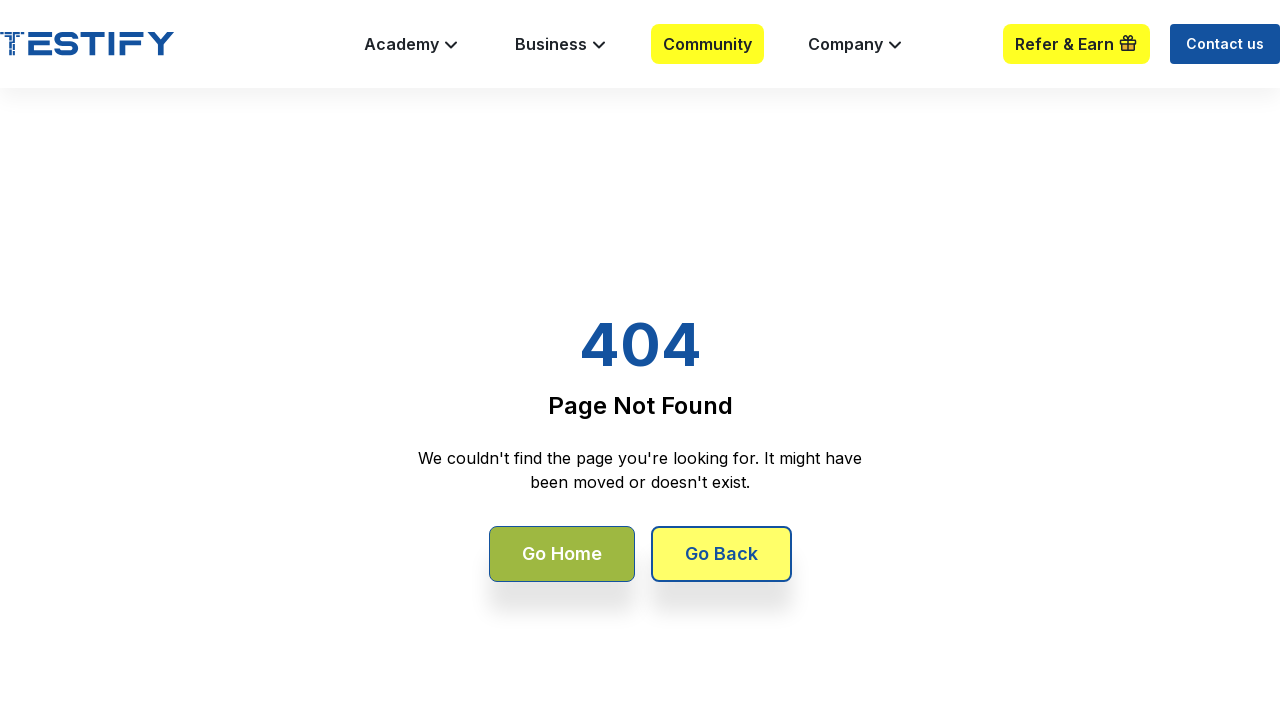

Waited 2 seconds to observe visual highlighting
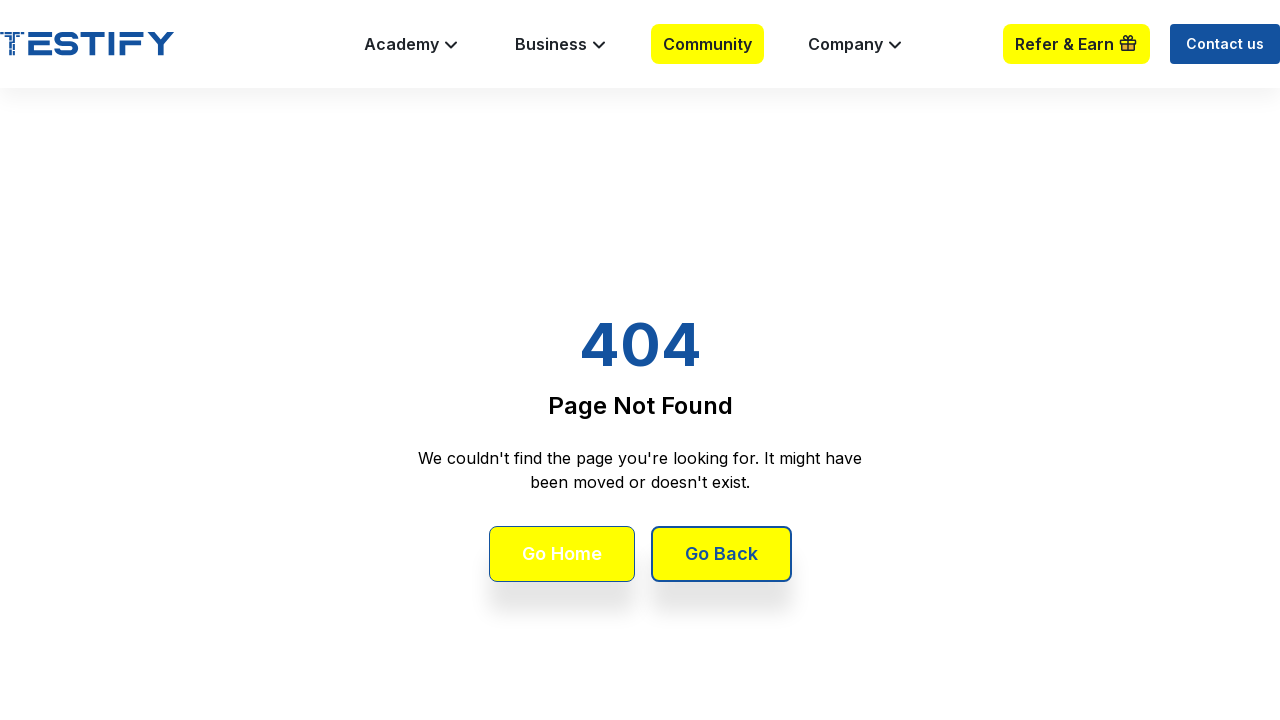

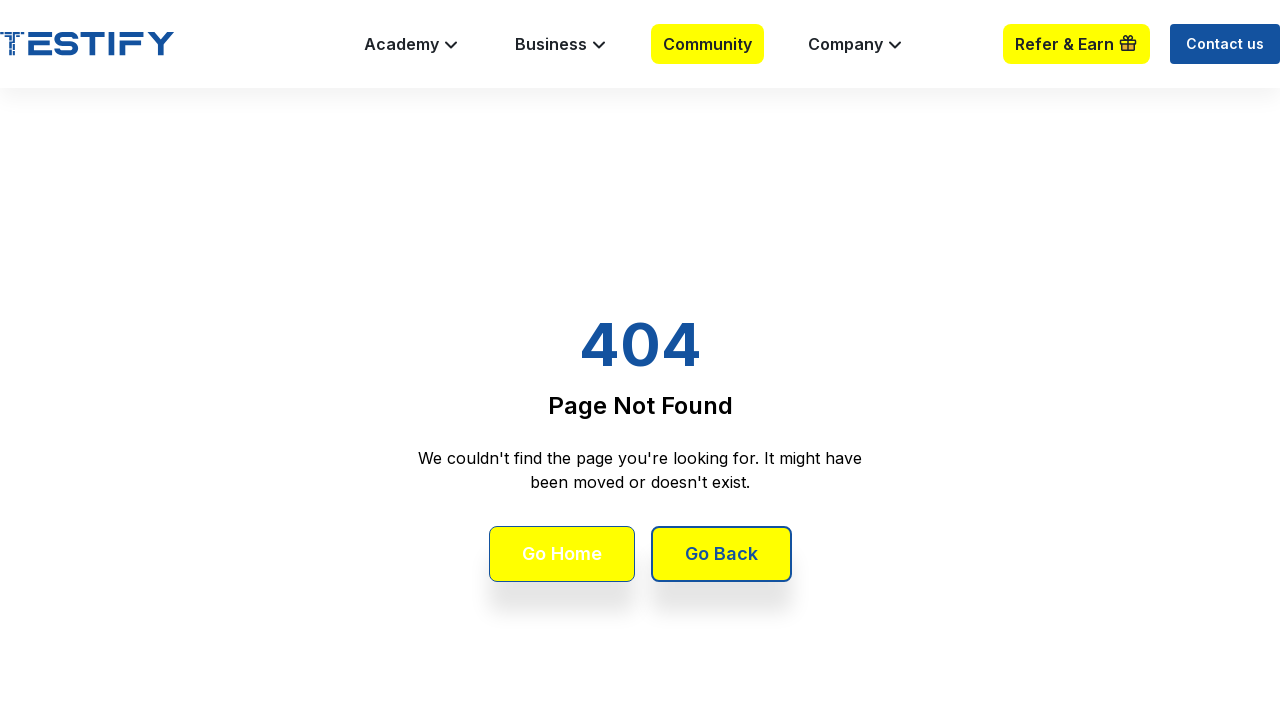